Verifies brands sidebar is visible on the page

Starting URL: https://automationexercise.com/

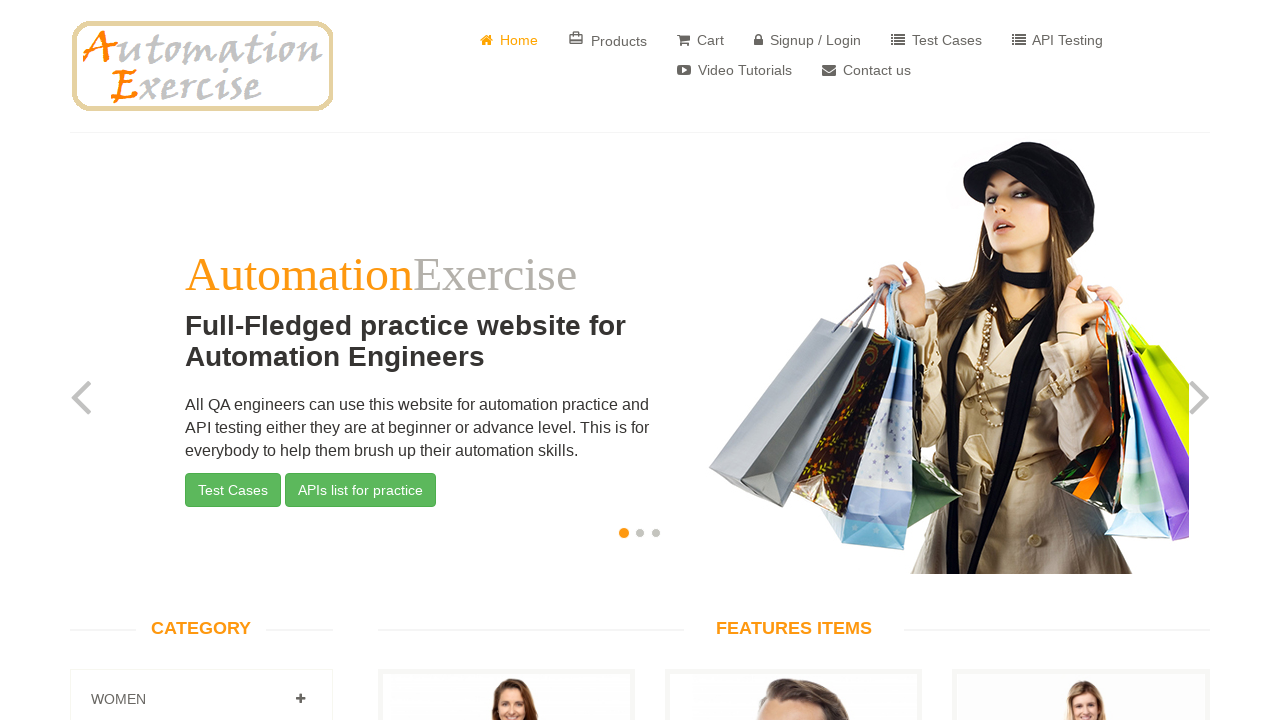

Brands products sidebar became visible
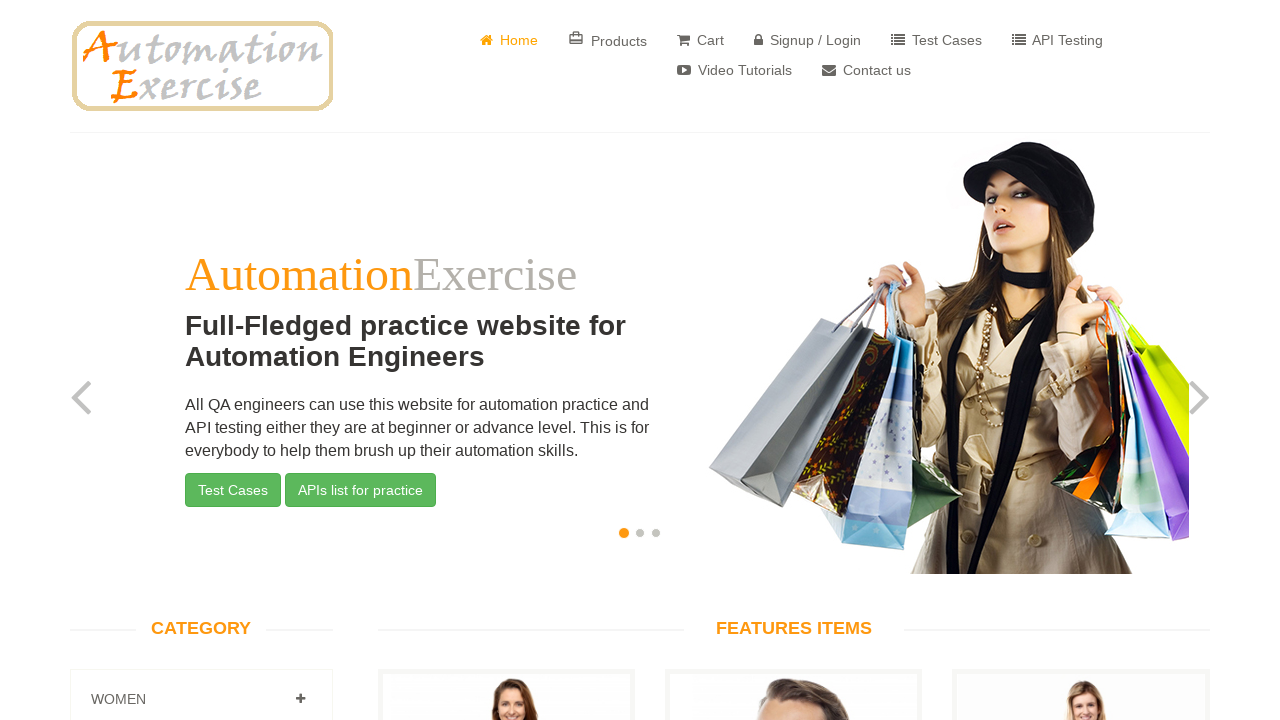

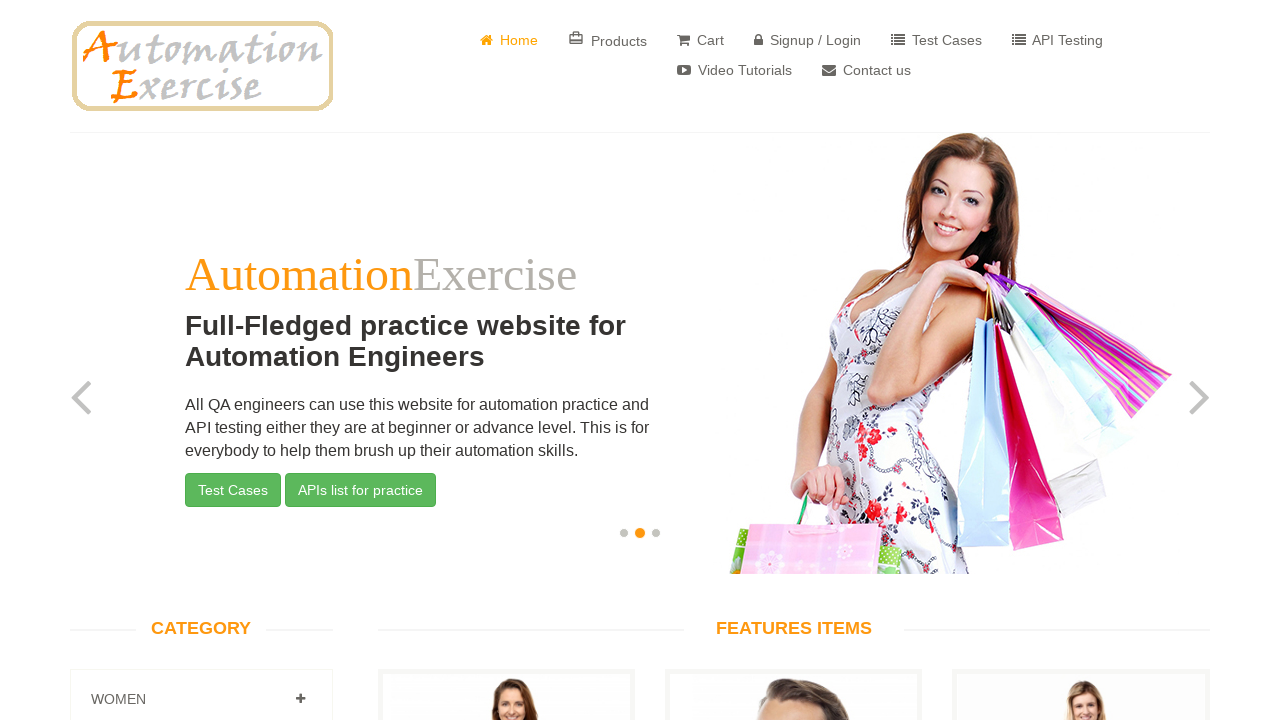